Tests clearing the complete state of all items by checking and then unchecking the toggle all checkbox

Starting URL: https://demo.playwright.dev/todomvc

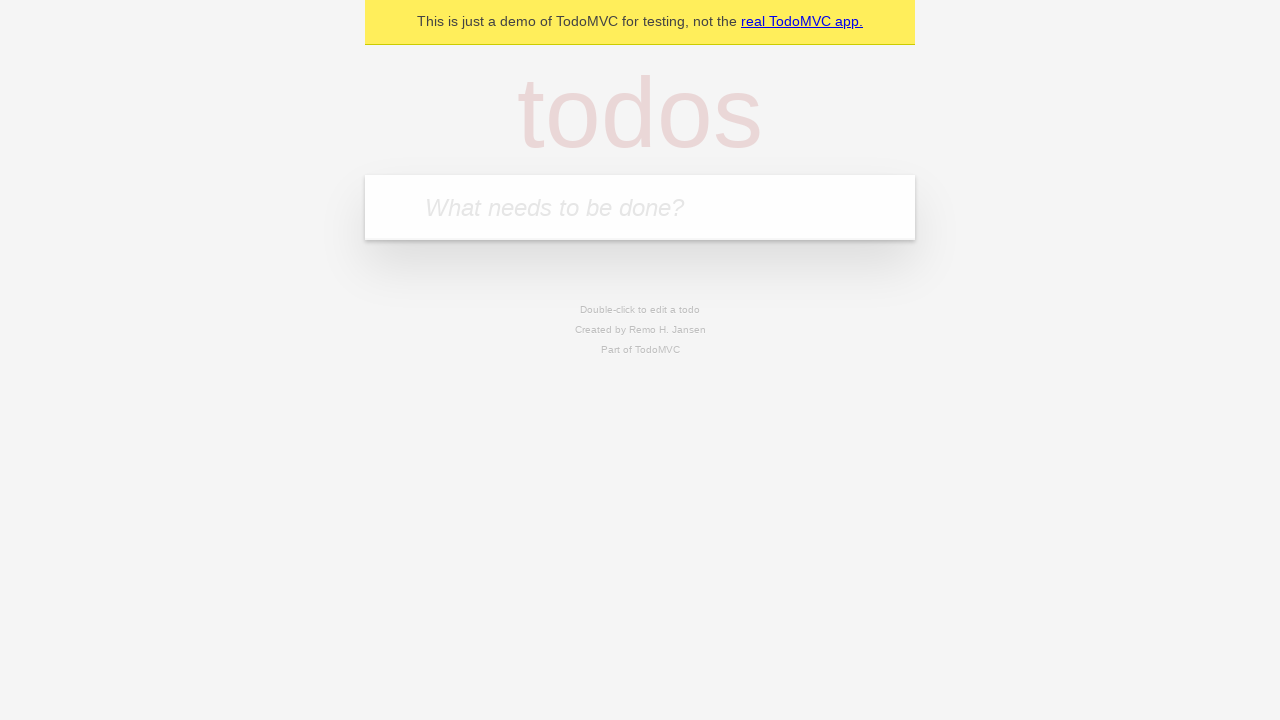

Filled todo input with 'buy some cheese' on internal:attr=[placeholder="What needs to be done?"i]
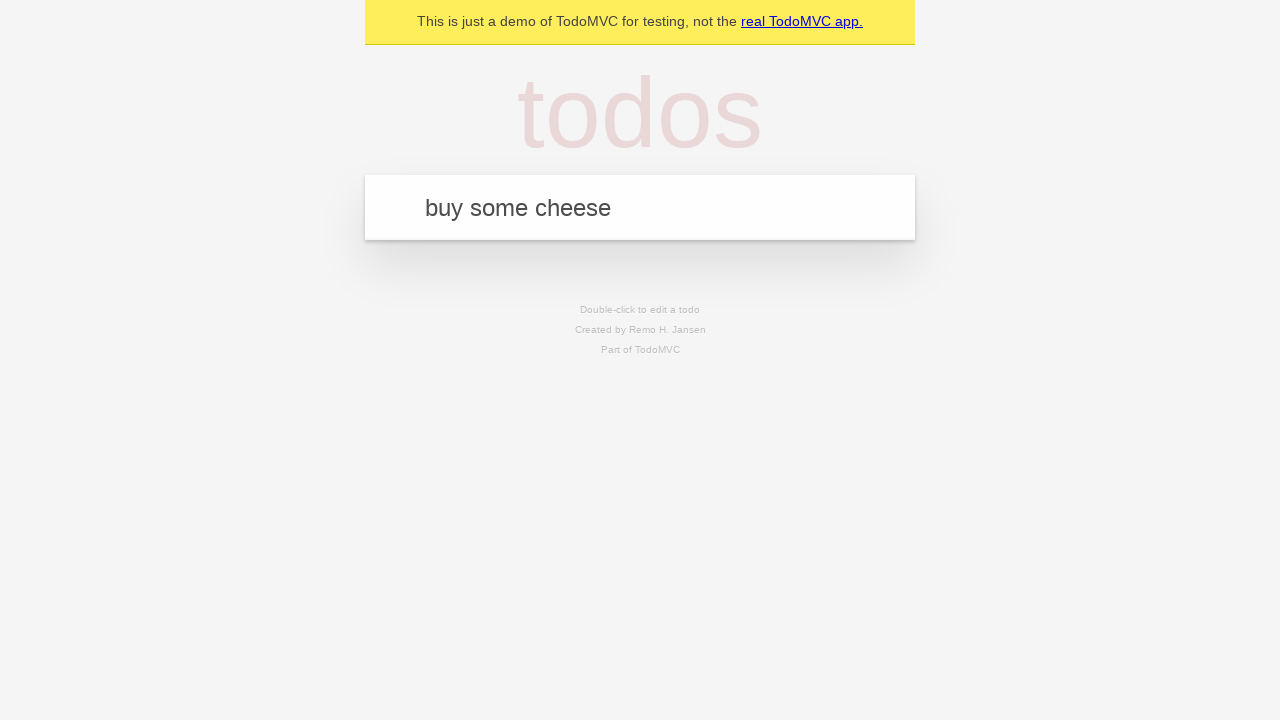

Pressed Enter to create todo 'buy some cheese' on internal:attr=[placeholder="What needs to be done?"i]
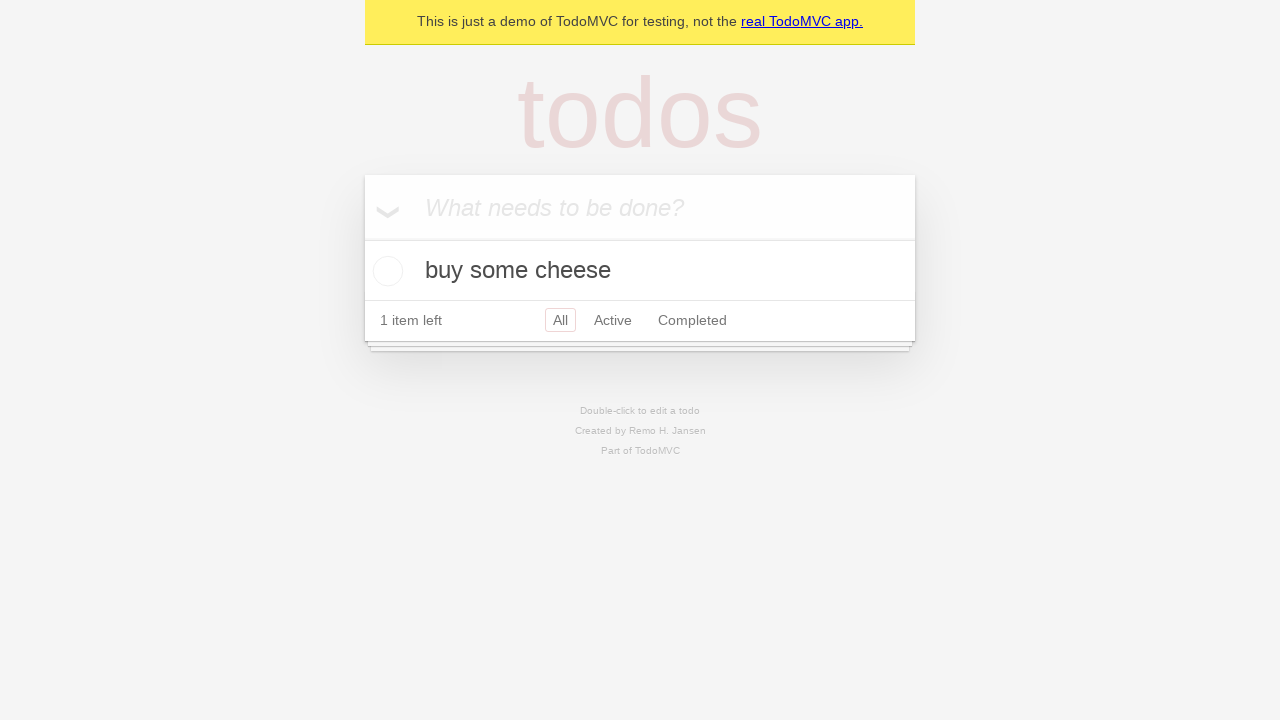

Filled todo input with 'feed the cat' on internal:attr=[placeholder="What needs to be done?"i]
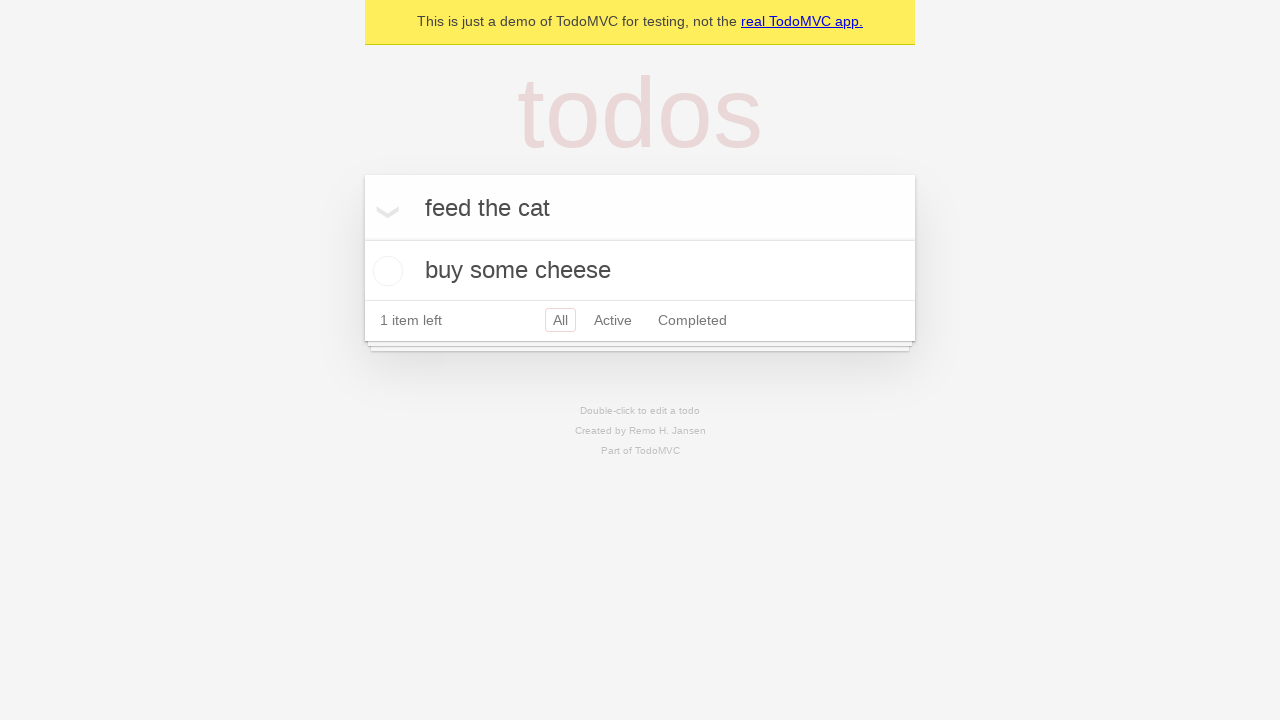

Pressed Enter to create todo 'feed the cat' on internal:attr=[placeholder="What needs to be done?"i]
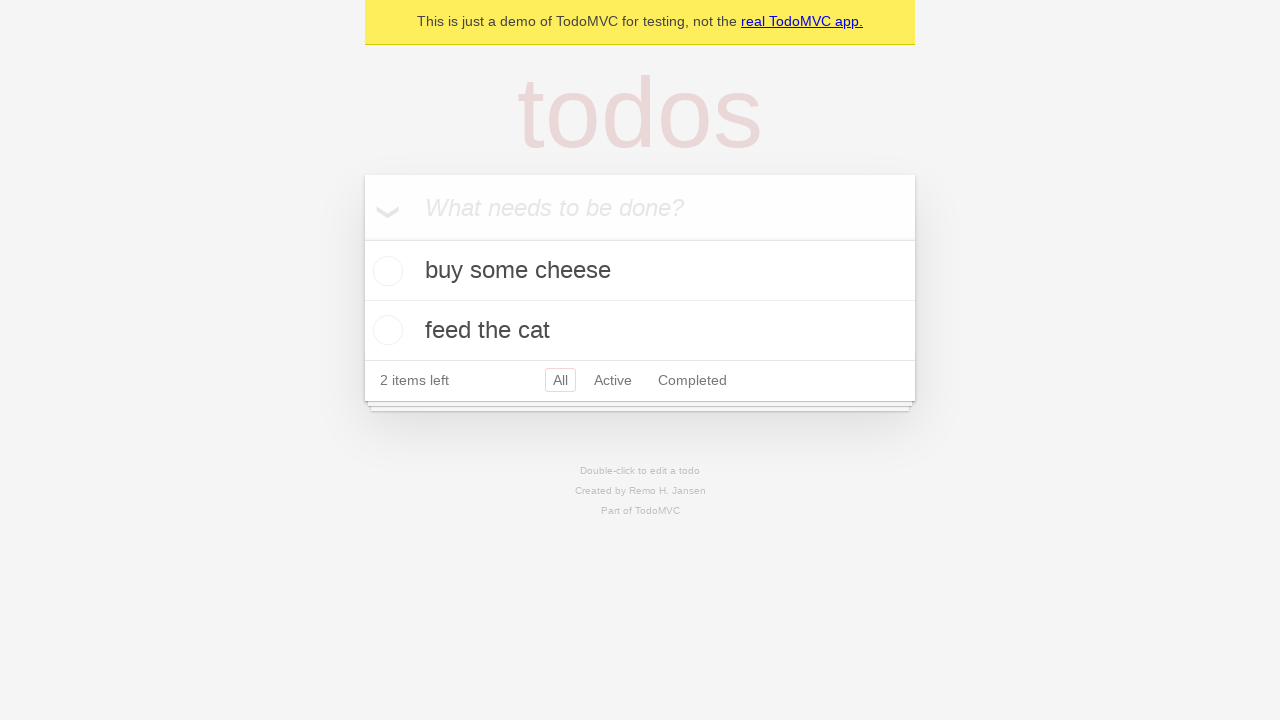

Filled todo input with 'book a doctors appointment' on internal:attr=[placeholder="What needs to be done?"i]
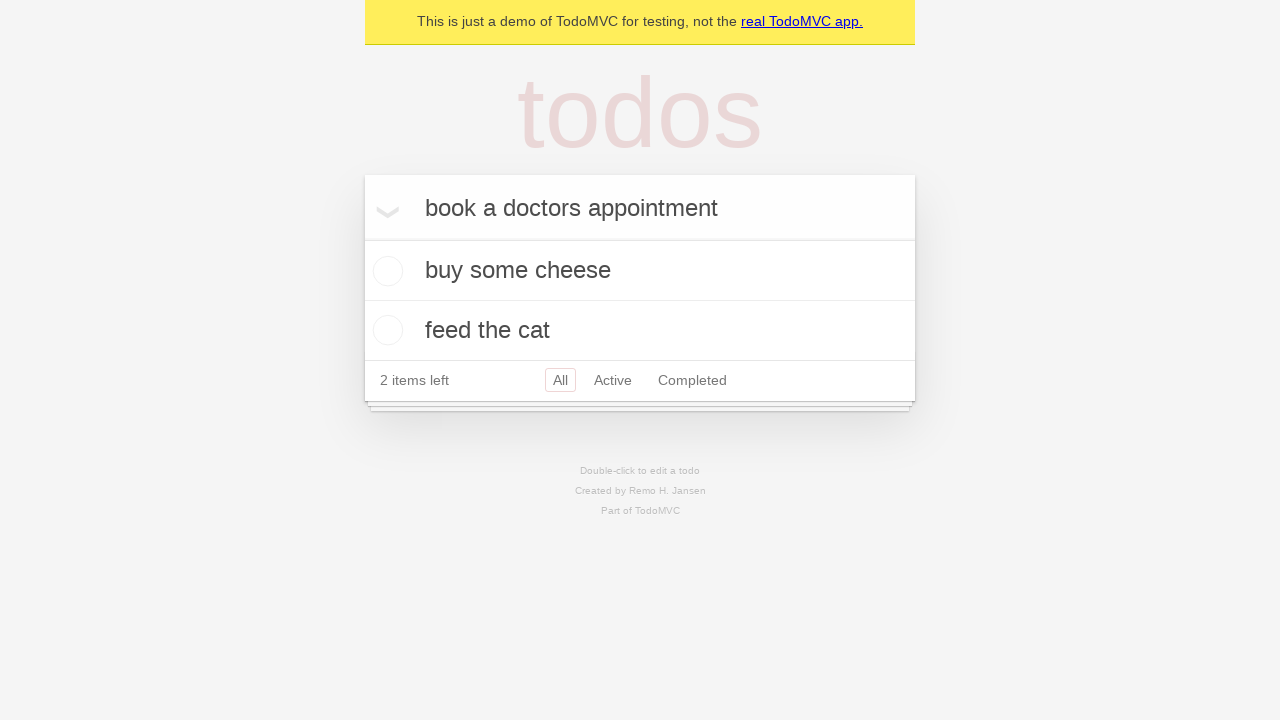

Pressed Enter to create todo 'book a doctors appointment' on internal:attr=[placeholder="What needs to be done?"i]
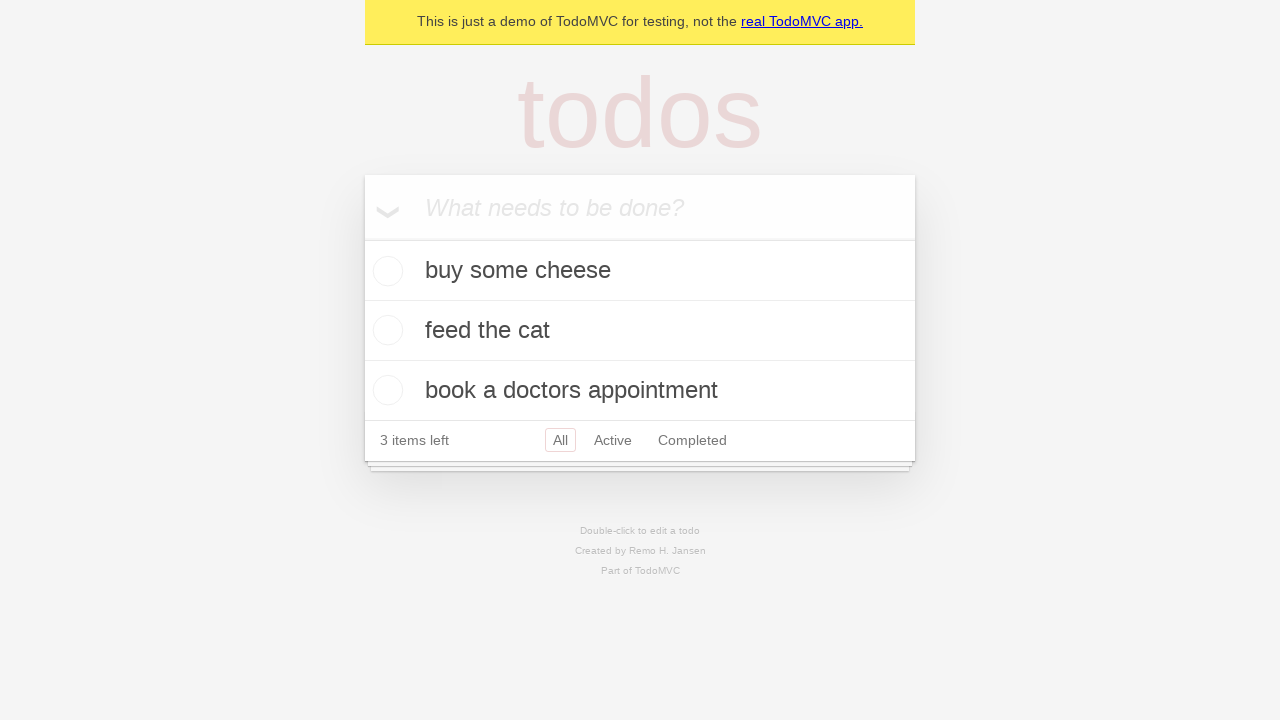

Checked the toggle all checkbox to mark all items as complete at (362, 238) on internal:label="Mark all as complete"i
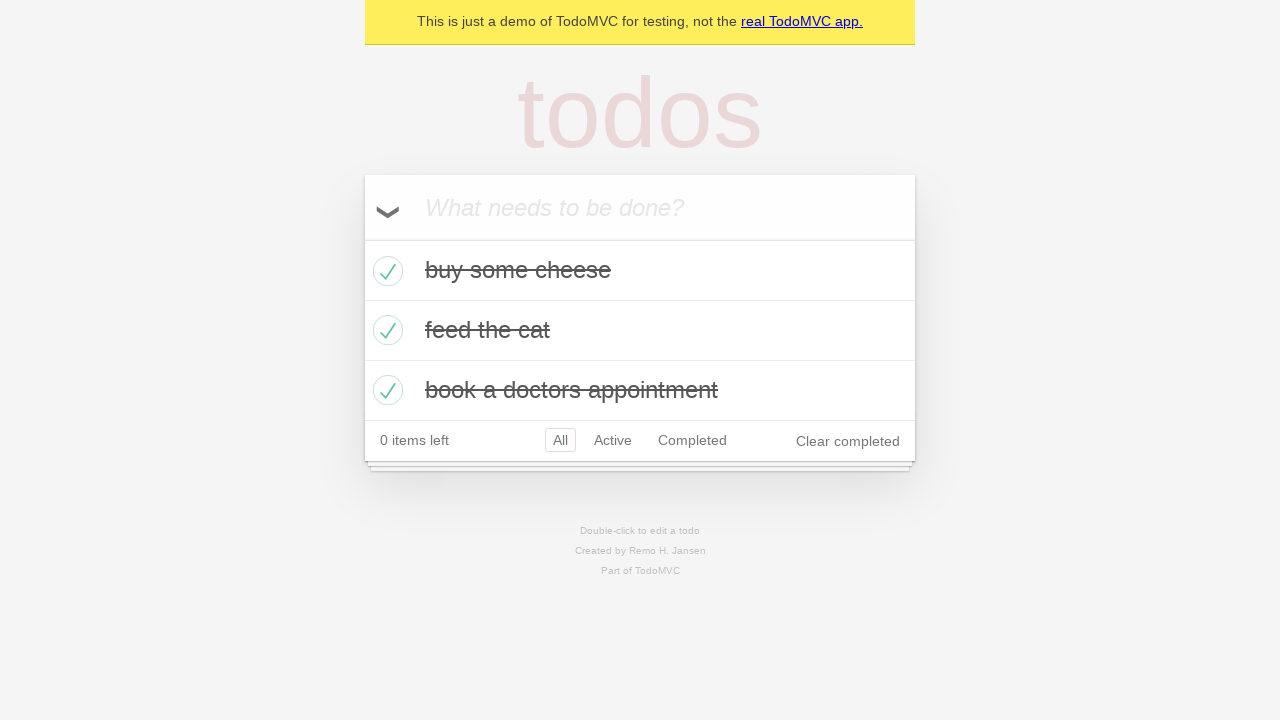

Unchecked the toggle all checkbox to clear complete state of all items at (362, 238) on internal:label="Mark all as complete"i
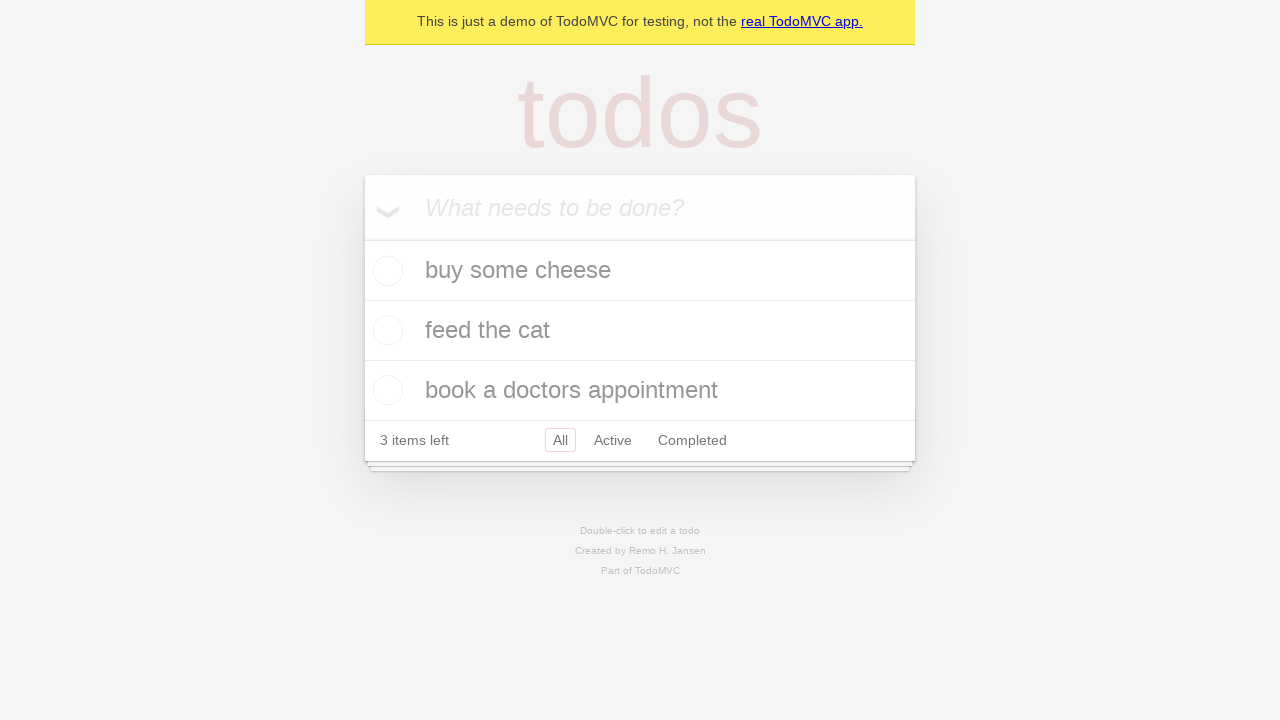

Waited for todo items to be visible
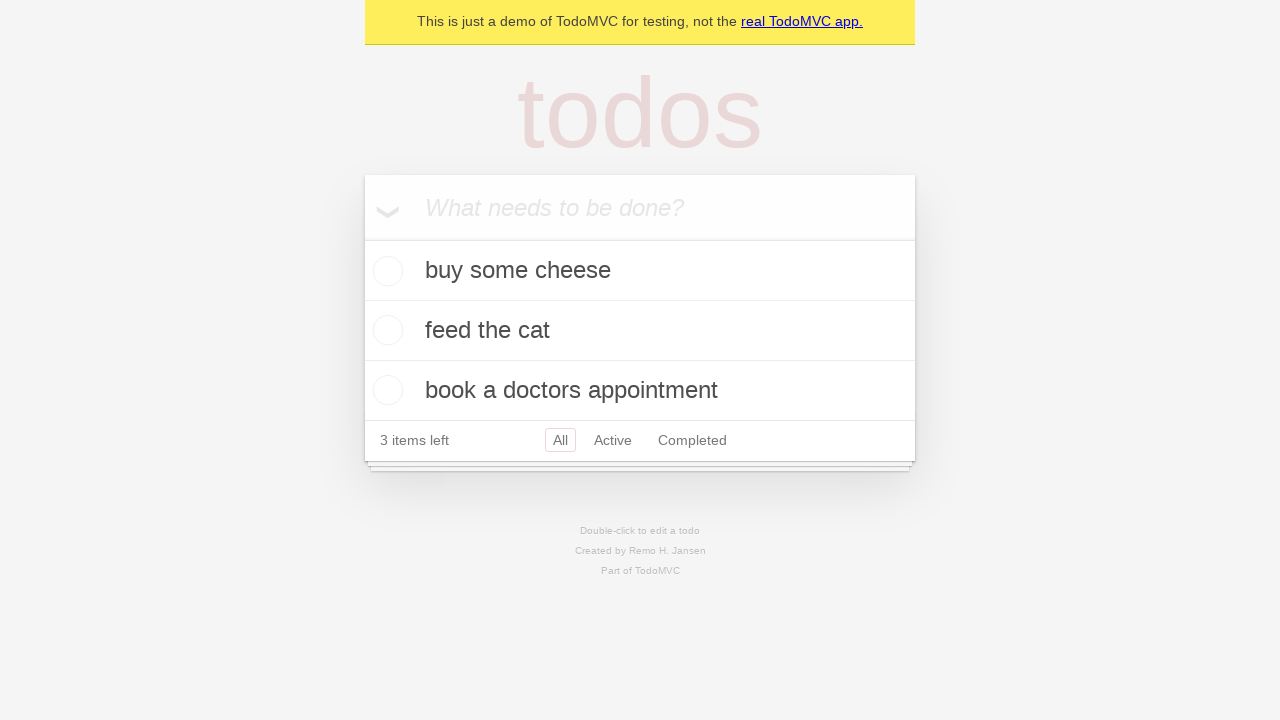

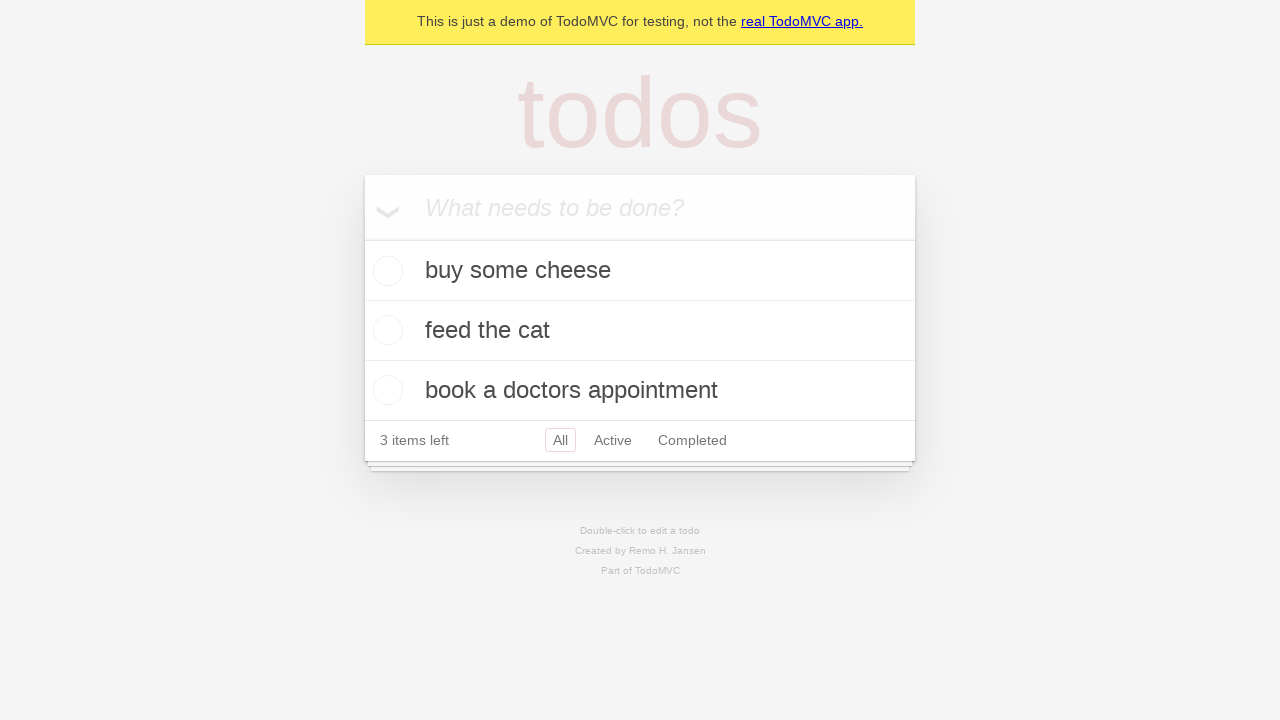